Tests multi-tab browser functionality by opening a new tab, navigating to a different page, closing the new tab, and switching back to the original tab.

Starting URL: https://mvnrepository.com/artifact/io.github.bonigarcia/webdrivermanager/5.5.3

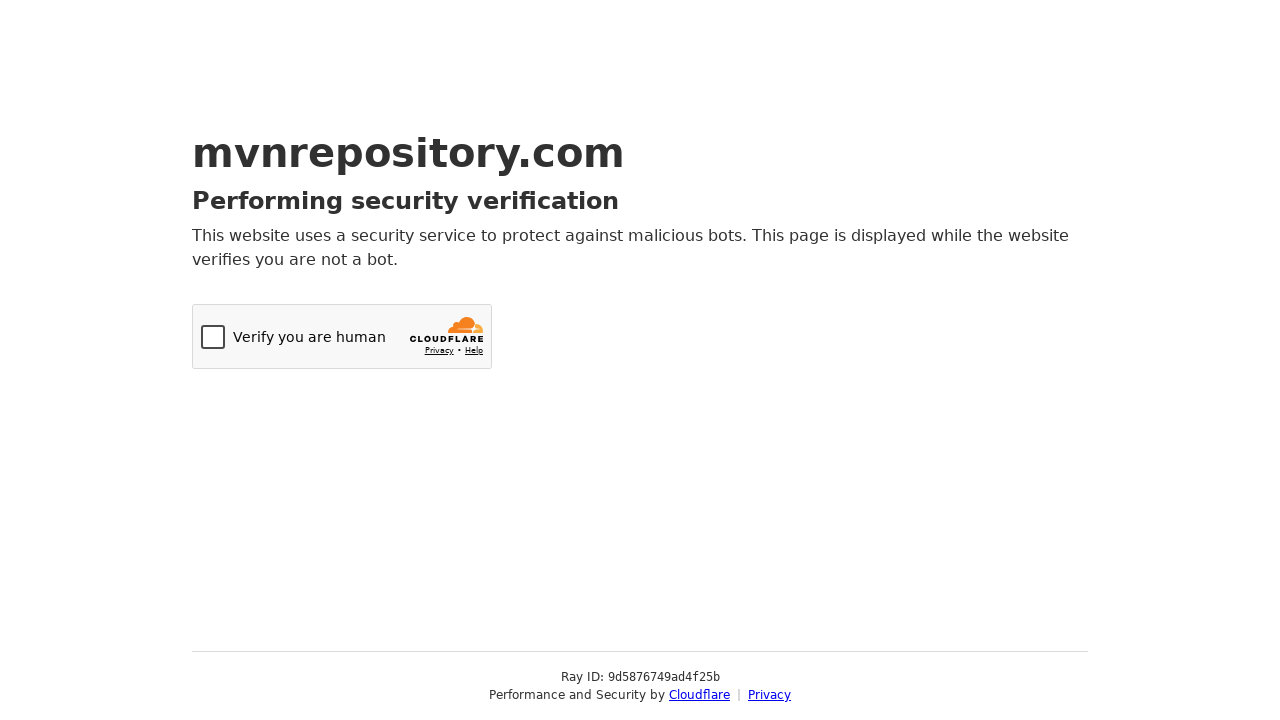

Stored reference to original page
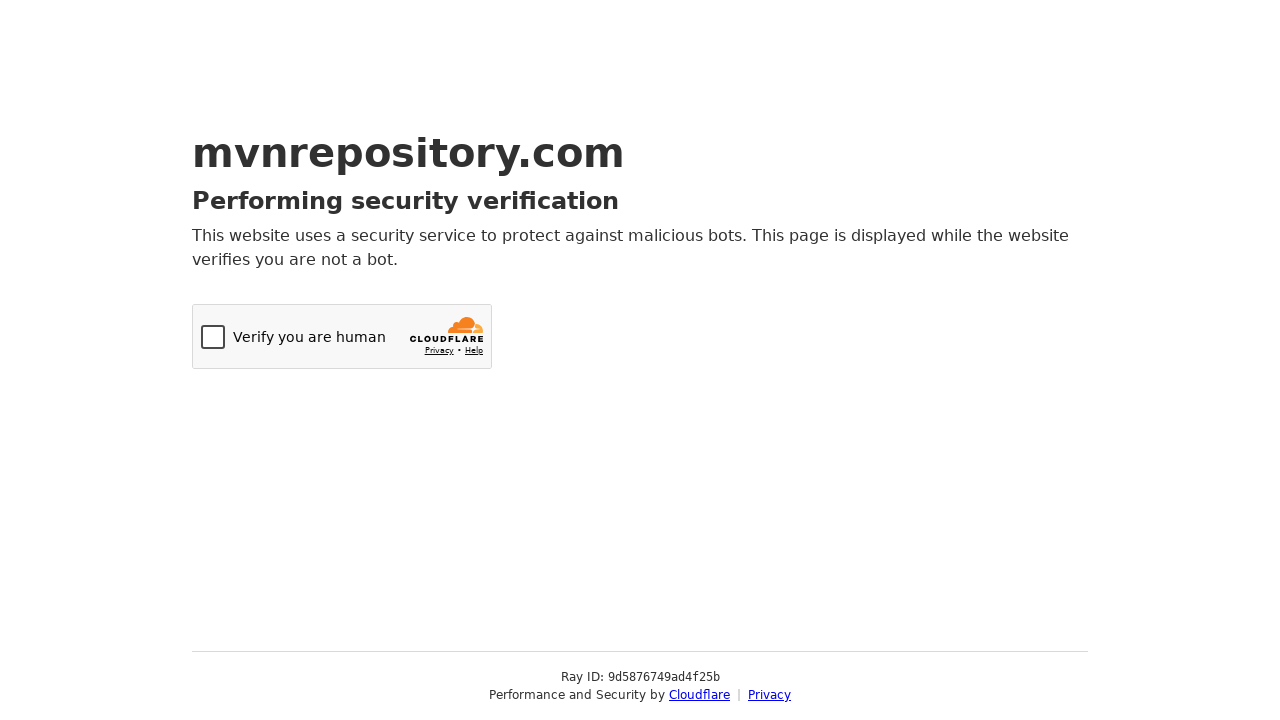

Opened a new tab
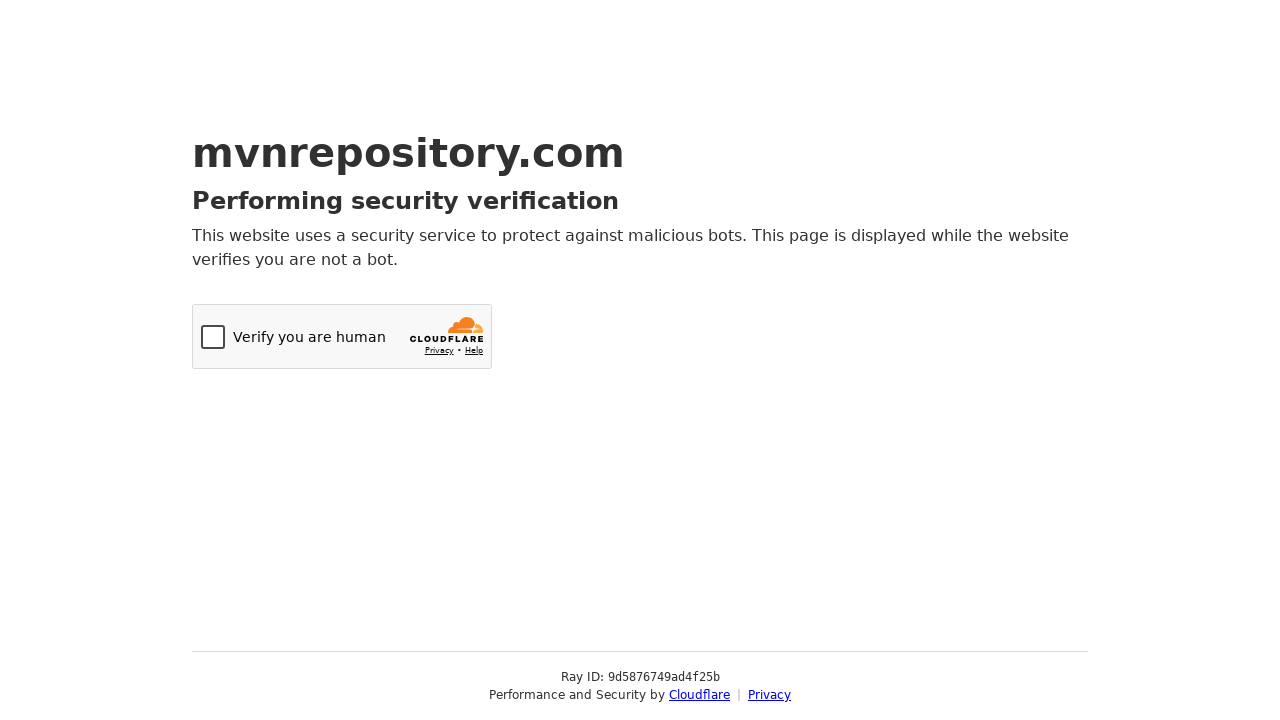

Navigated new tab to Maven repository homepage
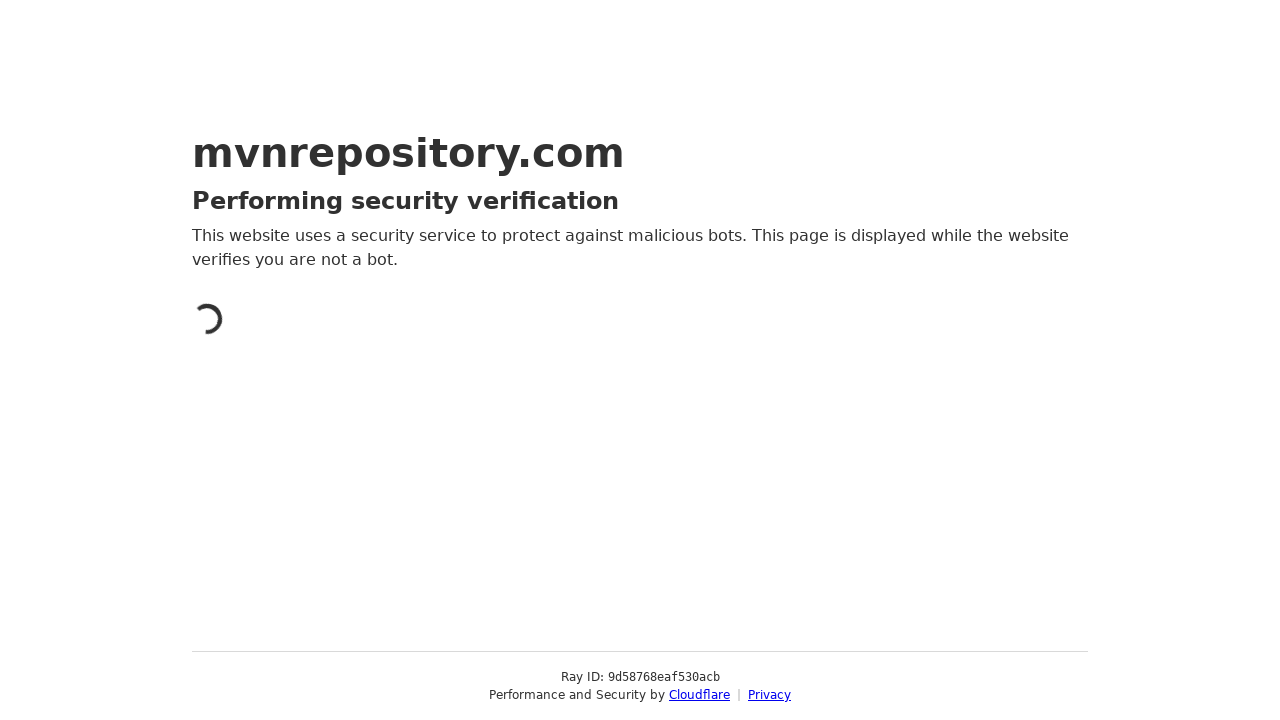

Maven repository homepage loaded
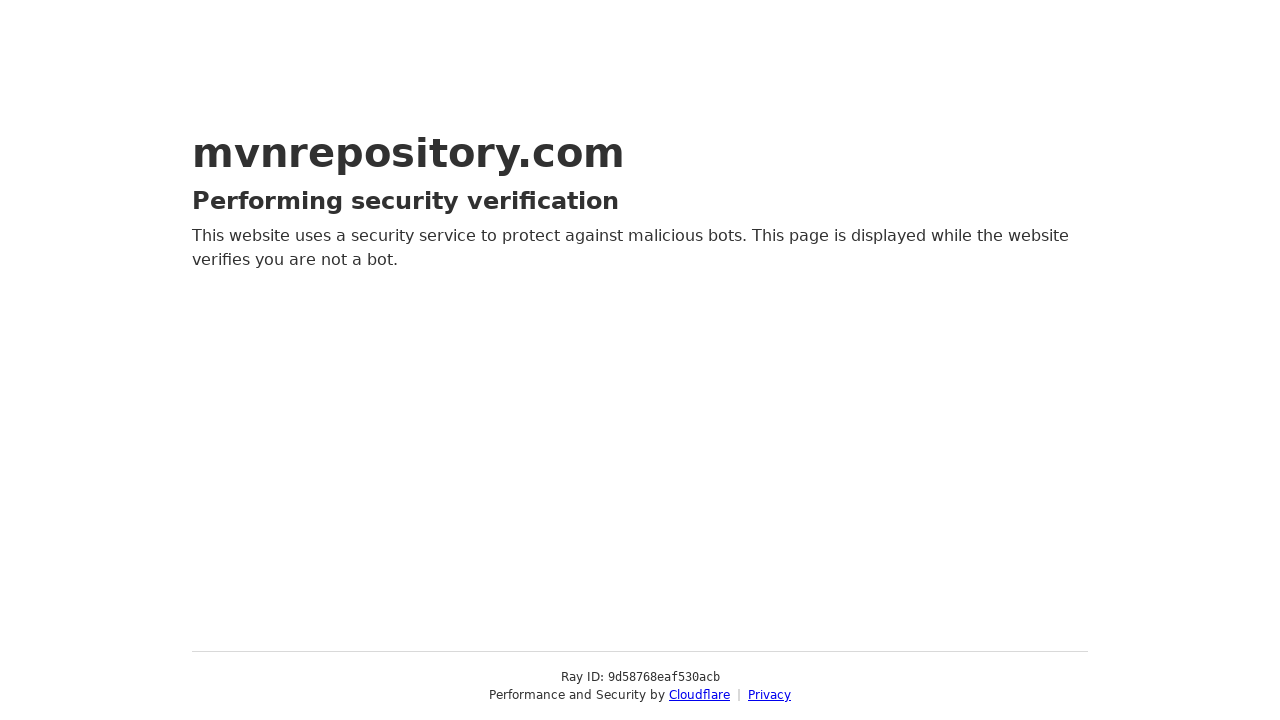

Closed the new tab
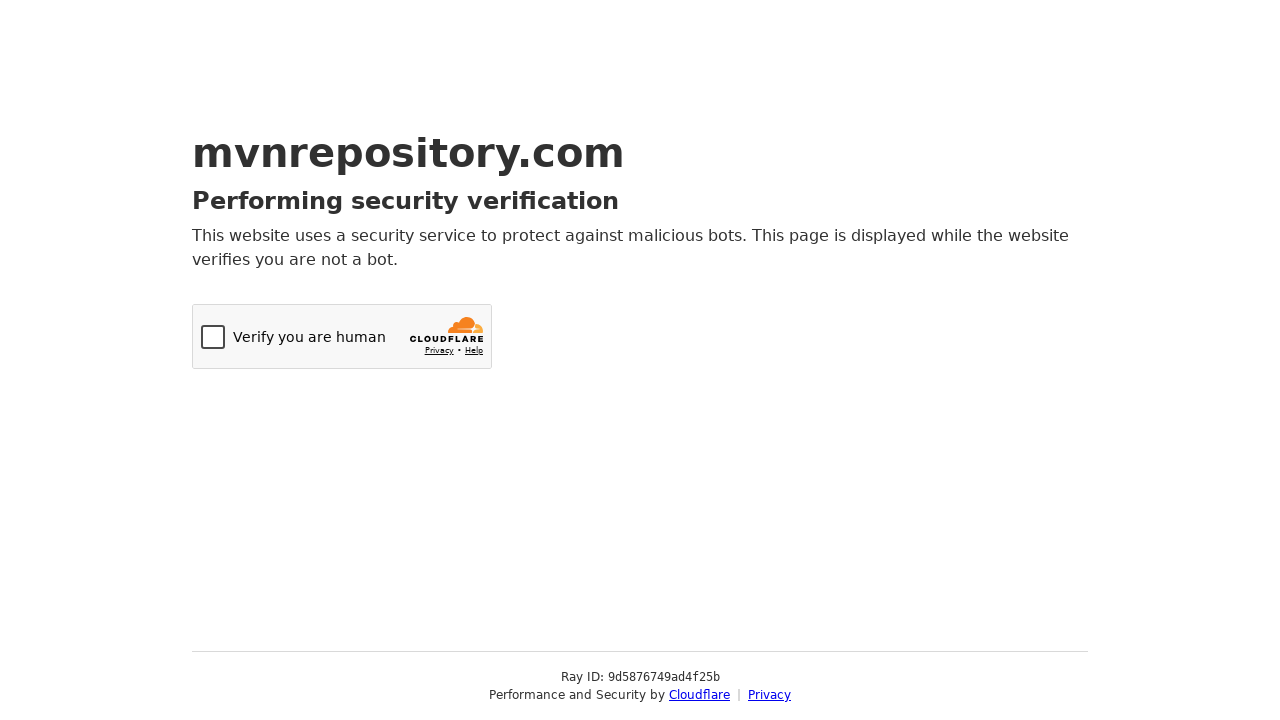

Original page is still accessible after closing new tab
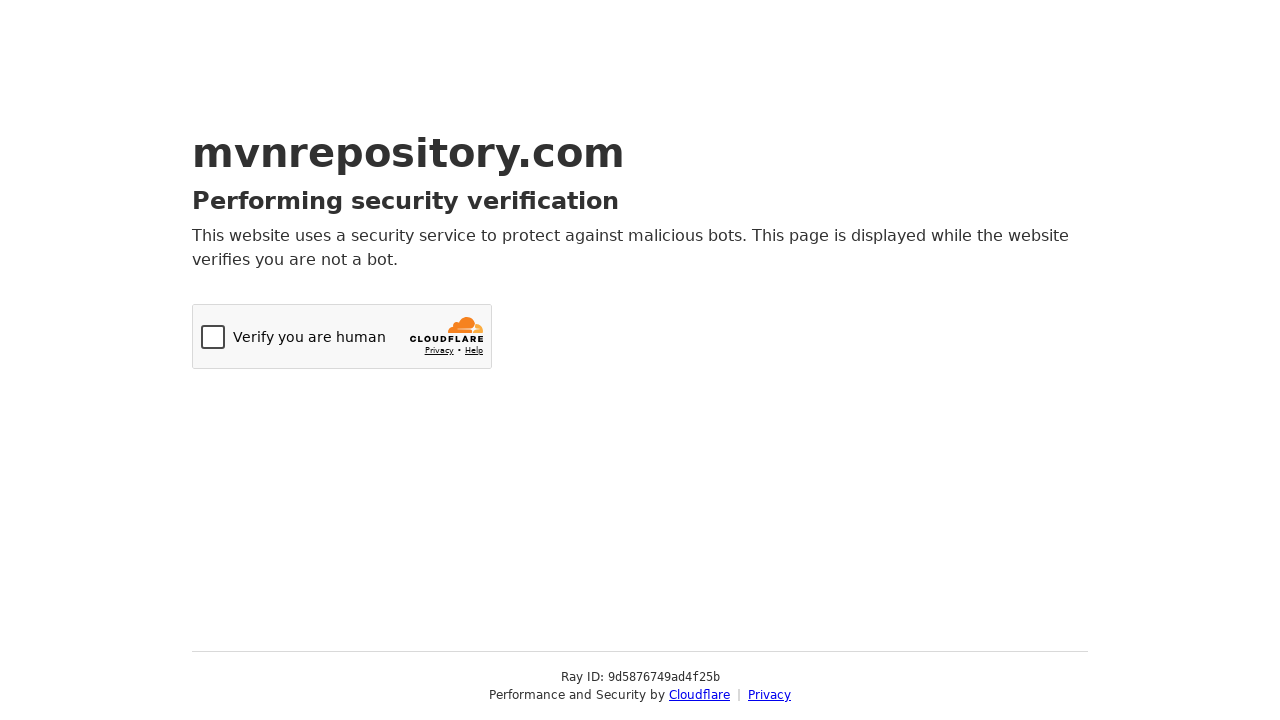

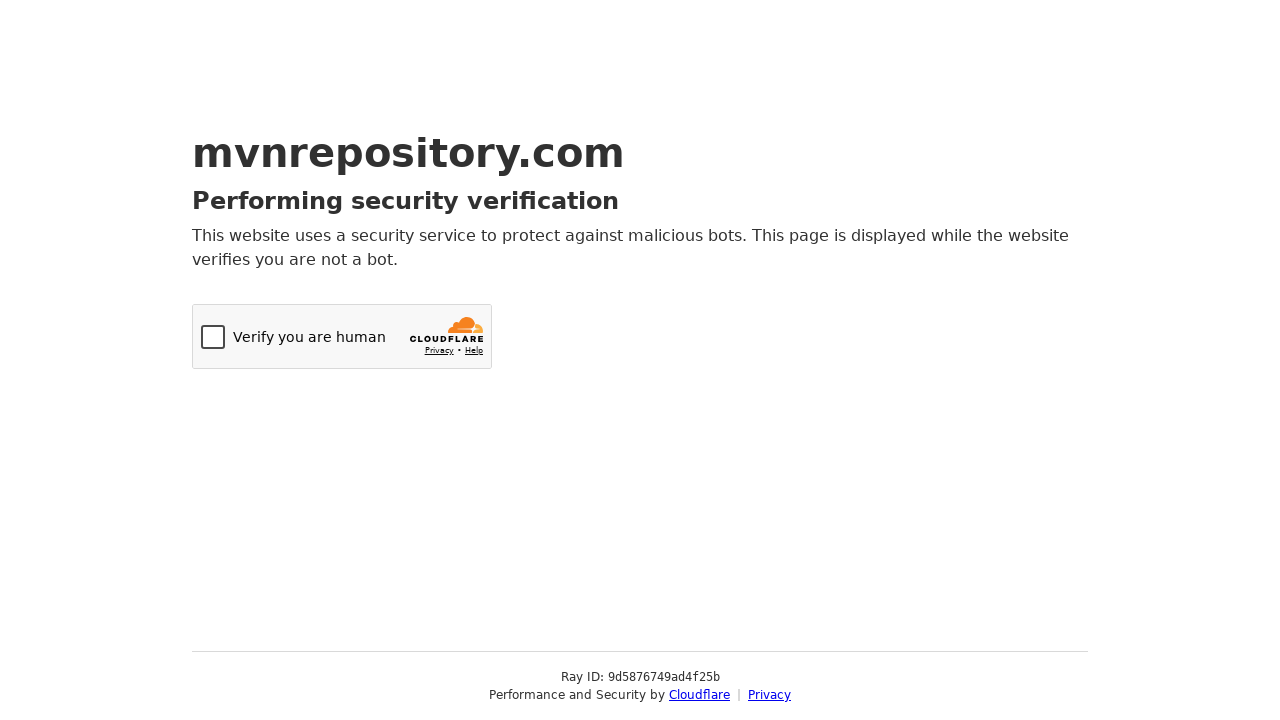